Tests adding elements by clicking an "add element" button multiple times (11 clicks total), then clicks all checkbox inputs on the page.

Starting URL: https://page-test-selenium.s3.sa-east-1.amazonaws.com/index.html

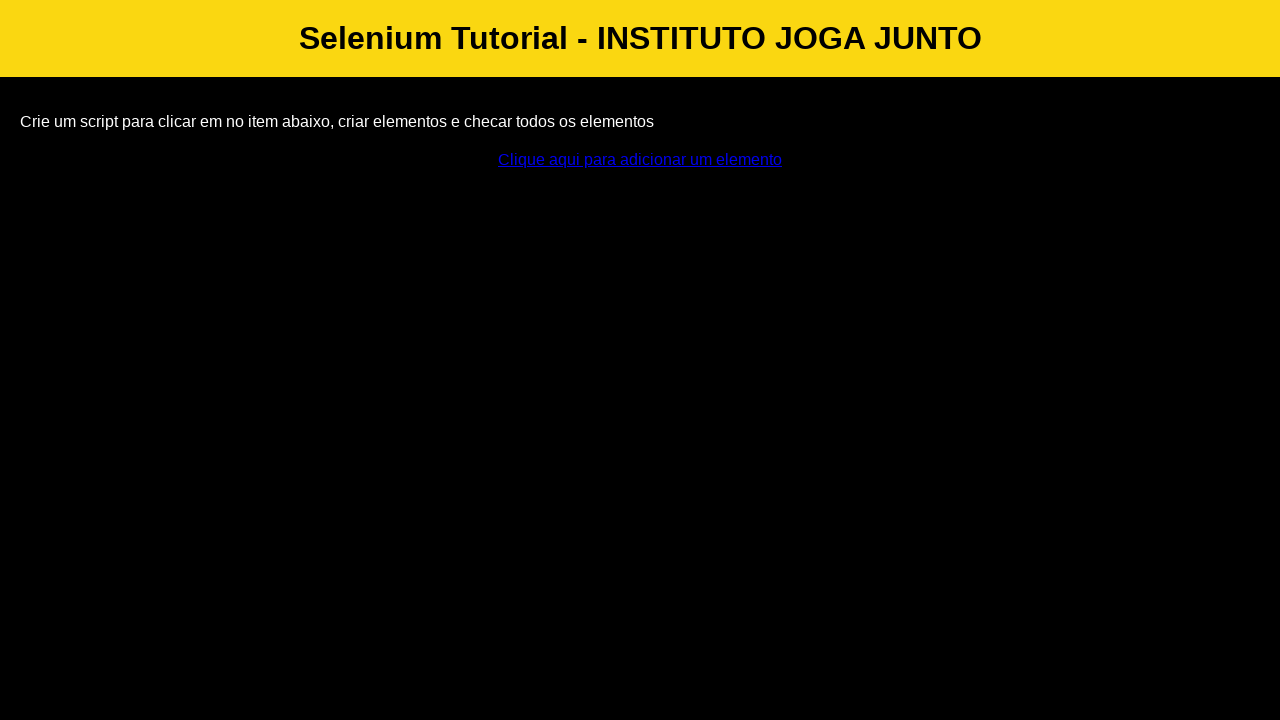

Clicked add element button (1st click) at (640, 160) on #addElement
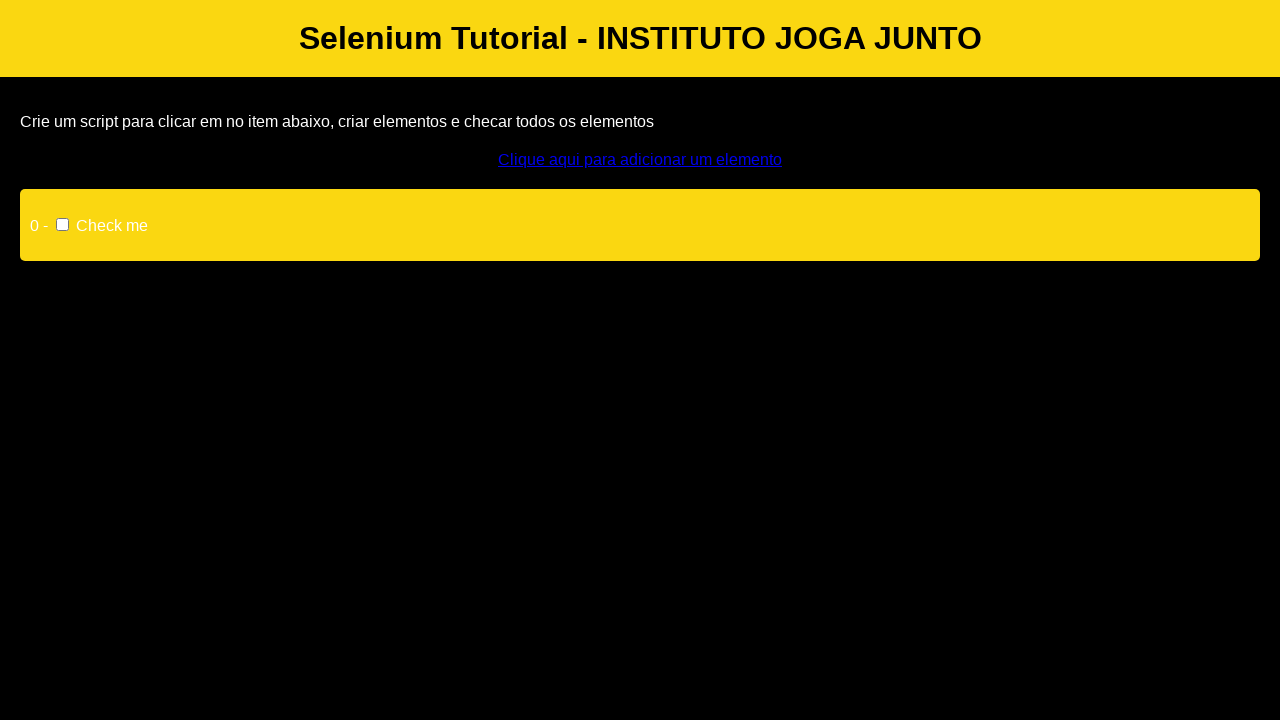

Clicked add element button (click 2) at (640, 160) on #addElement
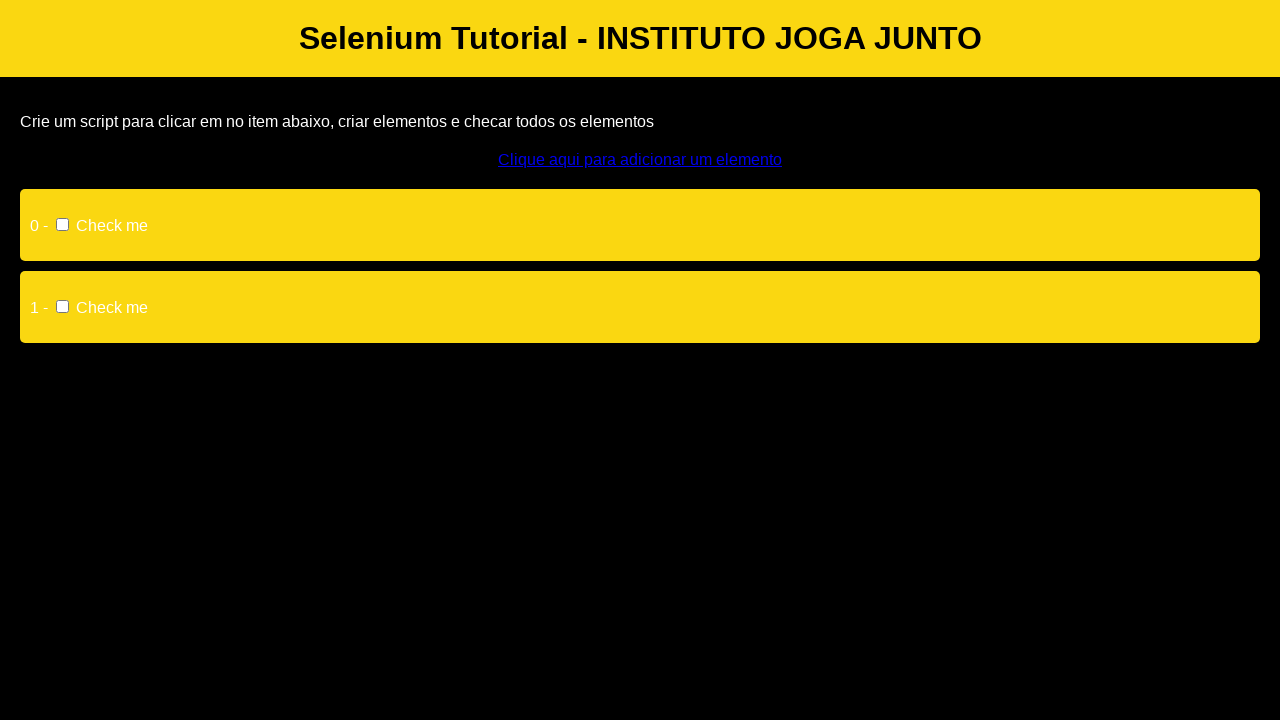

Clicked add element button (click 3) at (640, 160) on #addElement
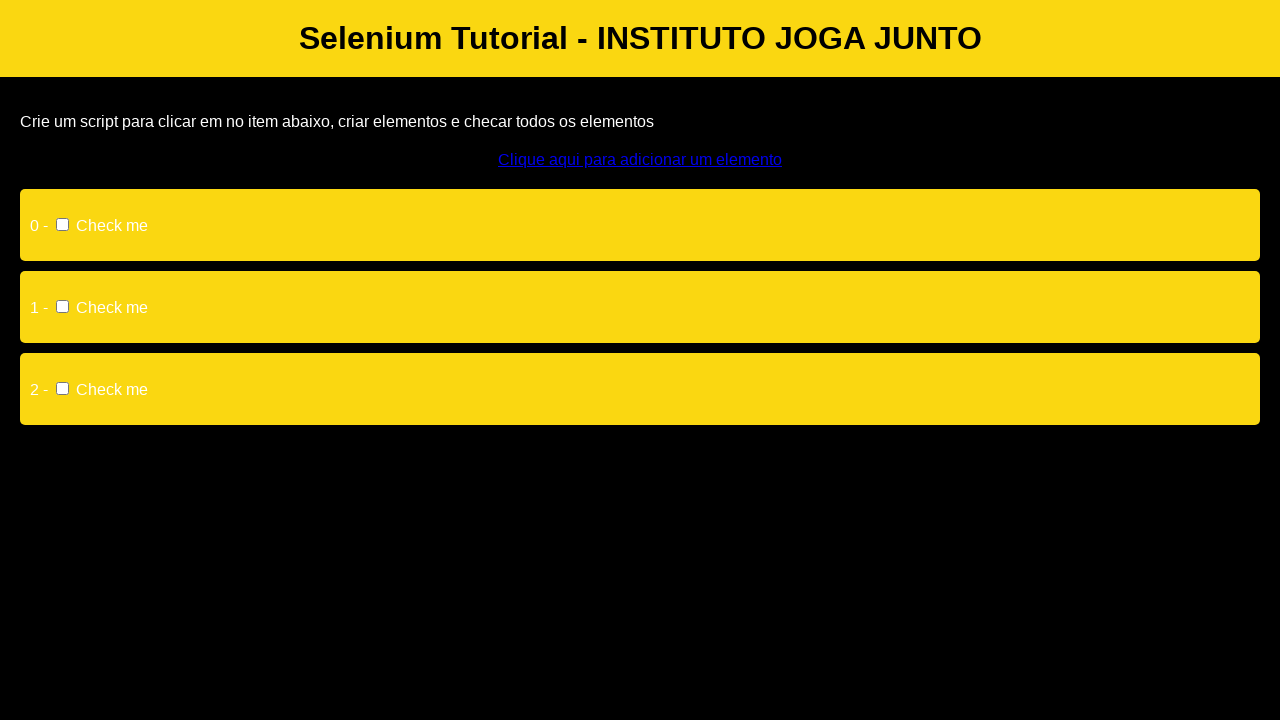

Clicked add element button (click 4) at (640, 160) on #addElement
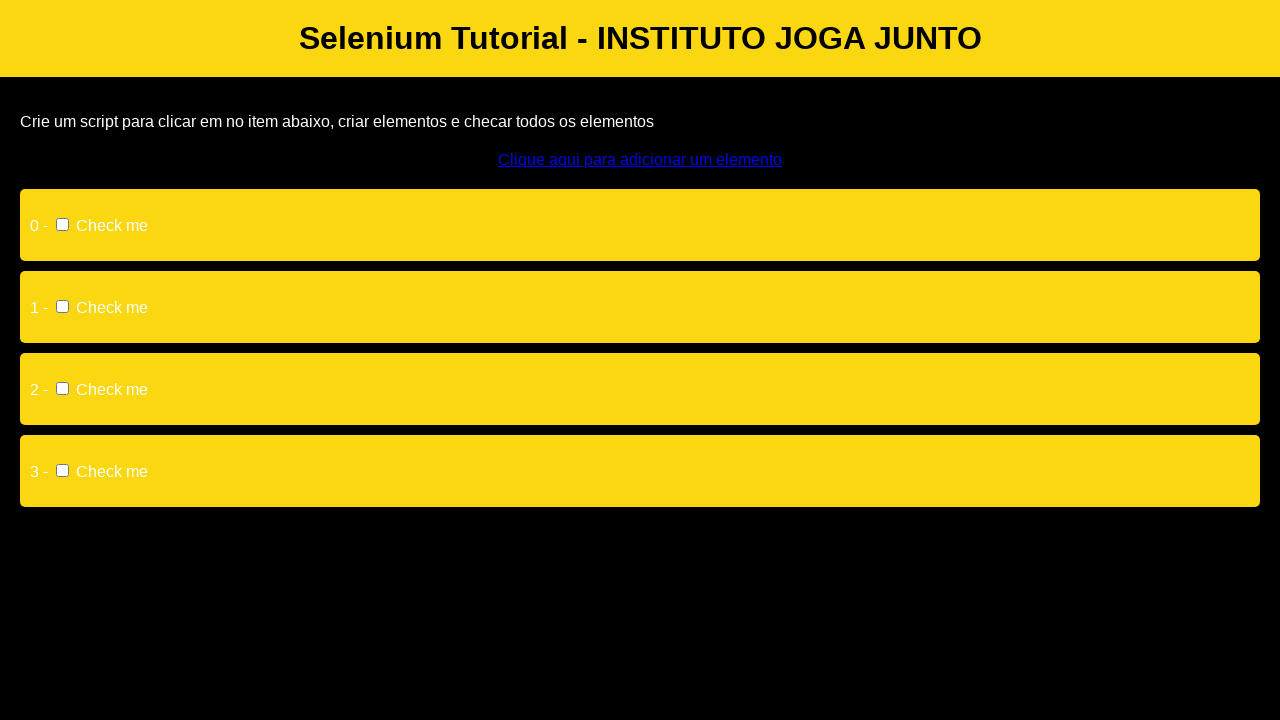

Clicked add element button (click 5) at (640, 160) on #addElement
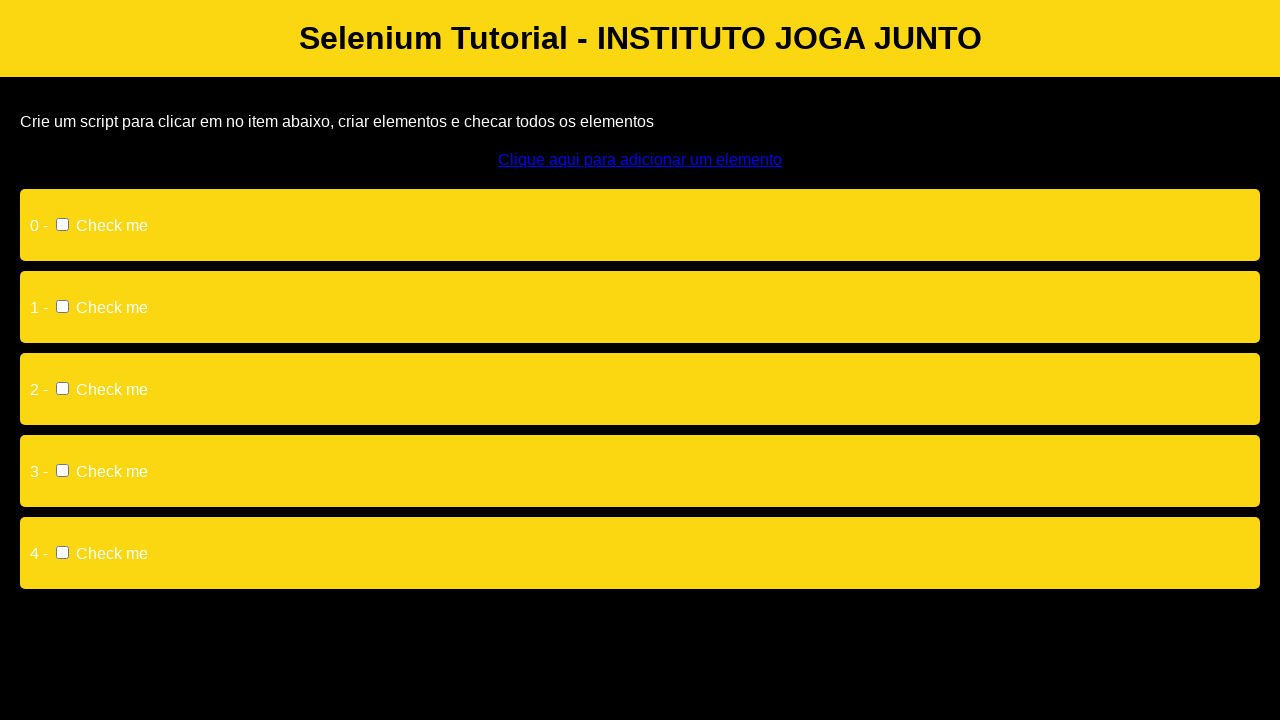

Clicked add element button (click 6) at (640, 160) on #addElement
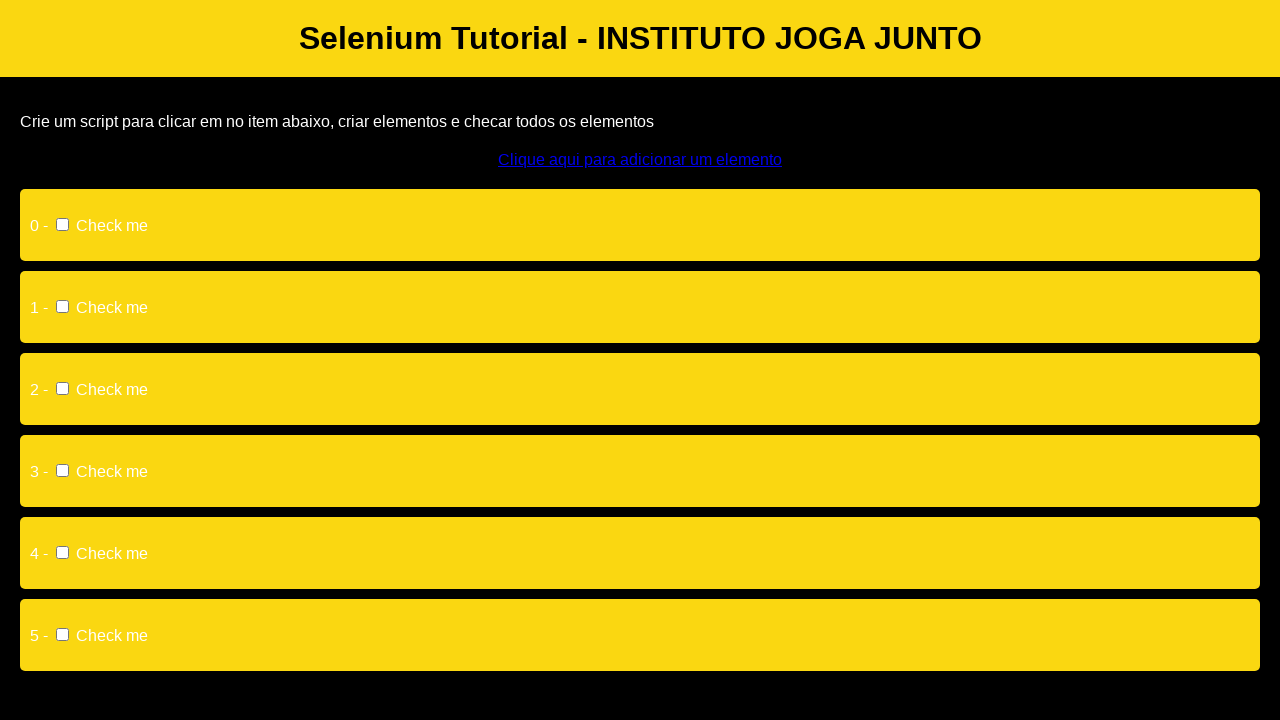

Clicked add element button (click 7) at (640, 160) on #addElement
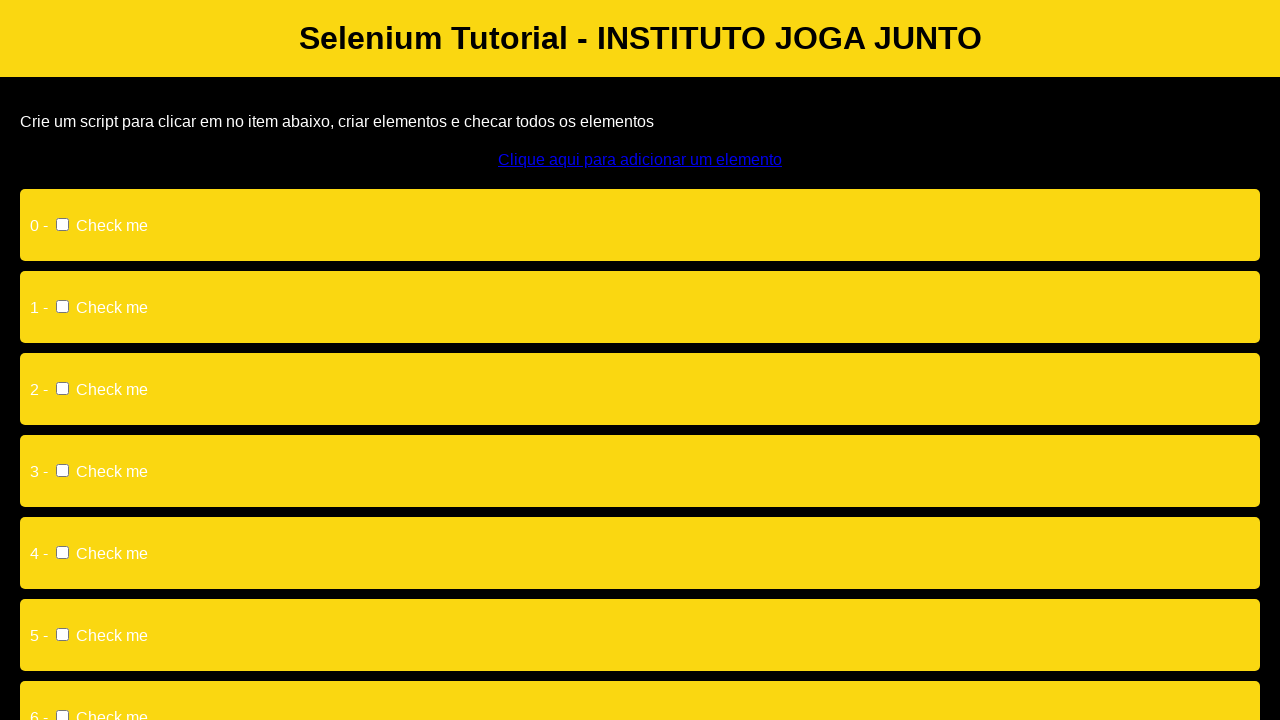

Clicked add element button (click 8) at (640, 160) on #addElement
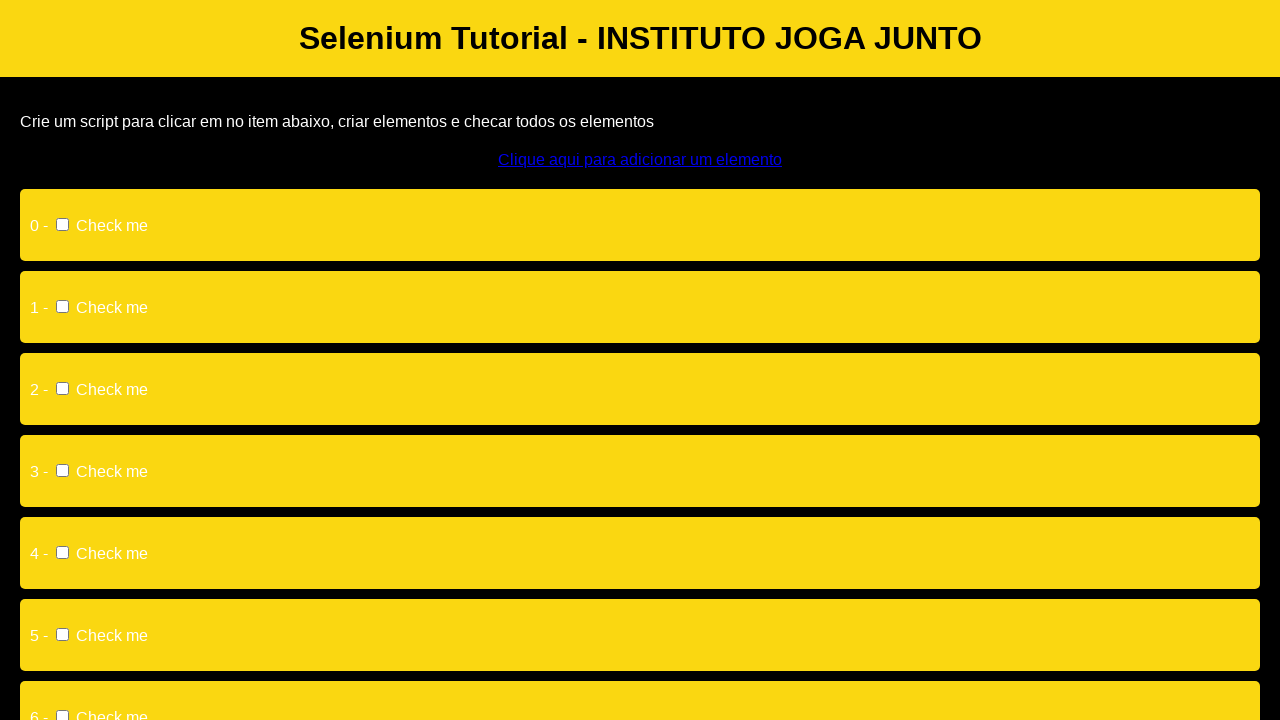

Clicked add element button (click 9) at (640, 160) on #addElement
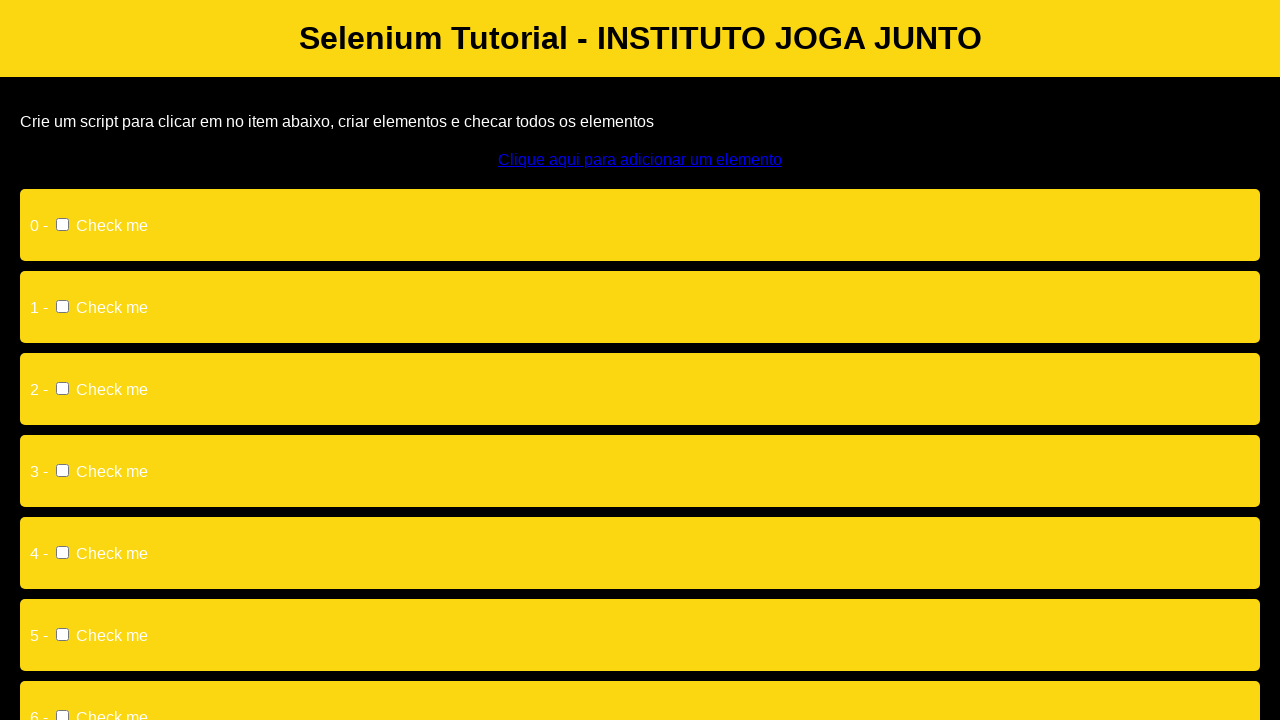

Clicked add element button (click 10) at (640, 160) on #addElement
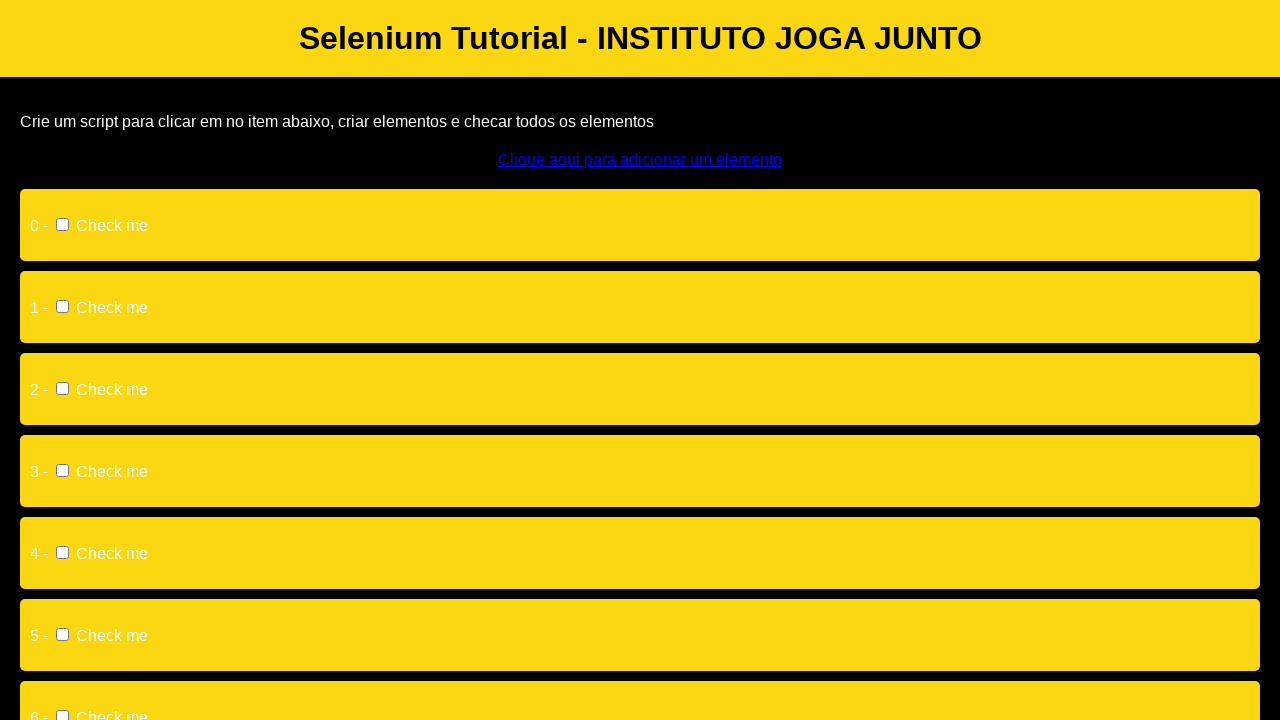

Clicked add element button (click 11) at (640, 160) on #addElement
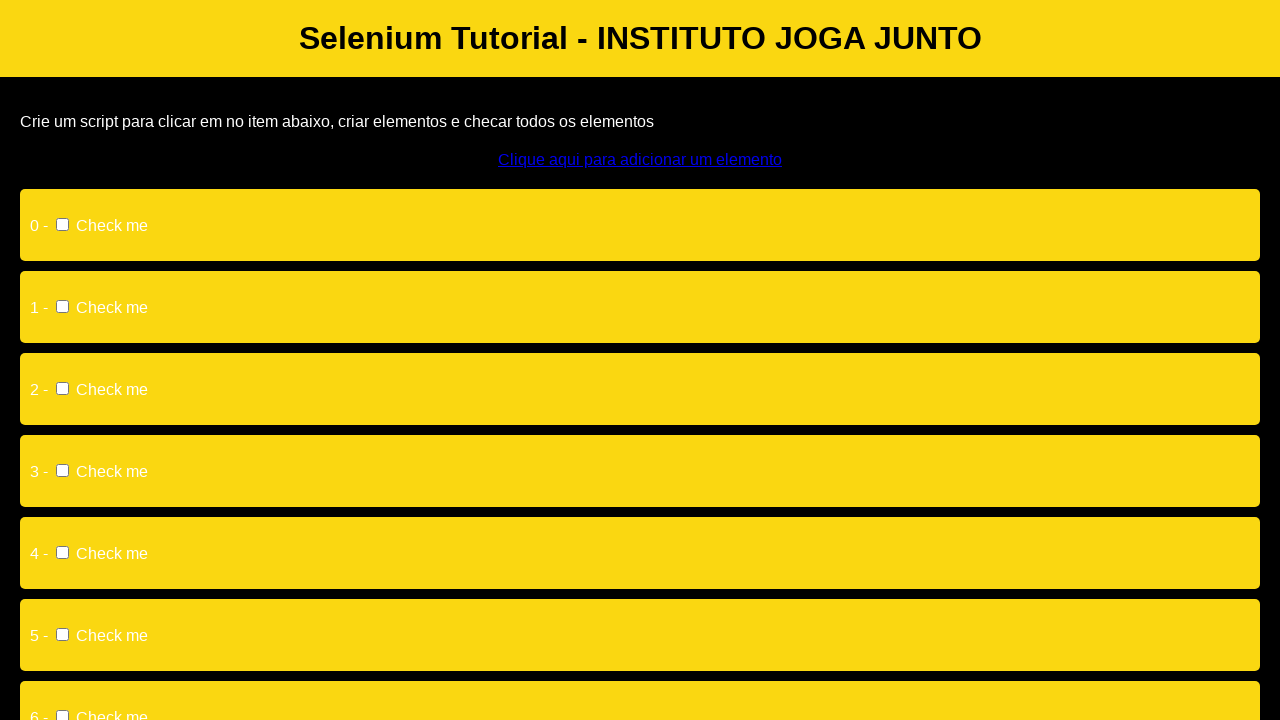

Waited for checkbox inputs to be present
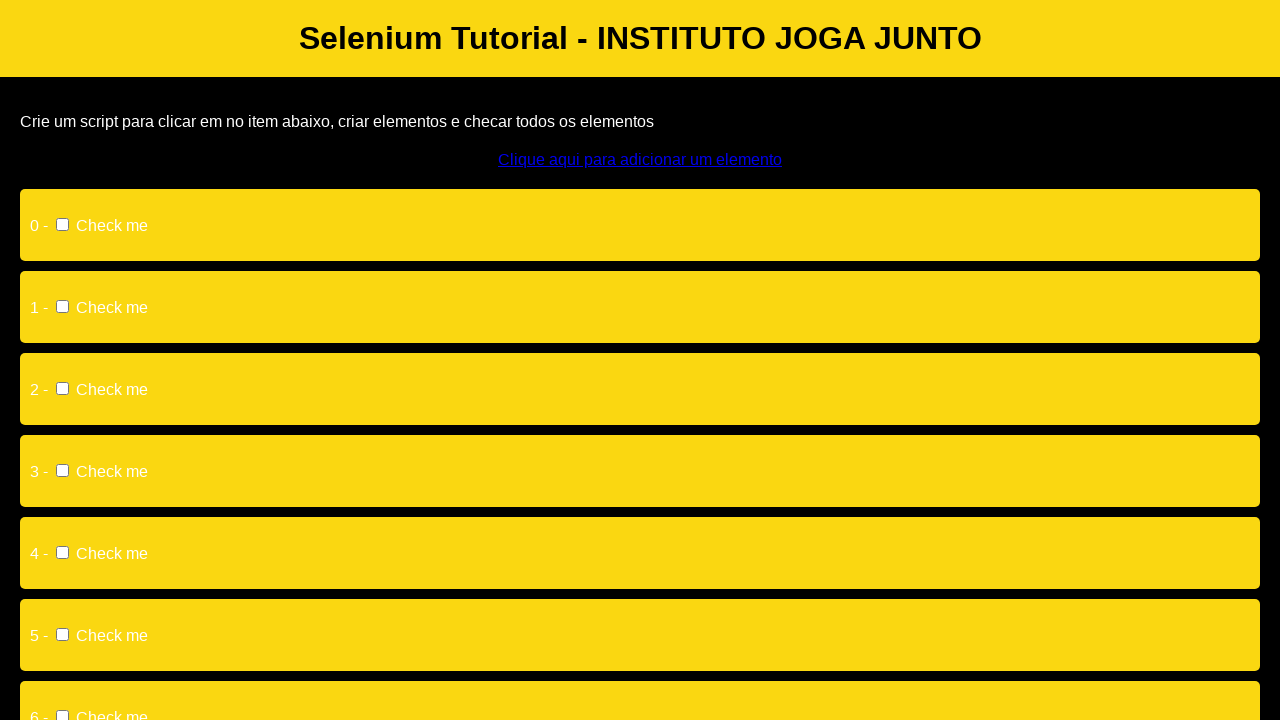

Clicked a checkbox input at (62, 224) on input >> nth=0
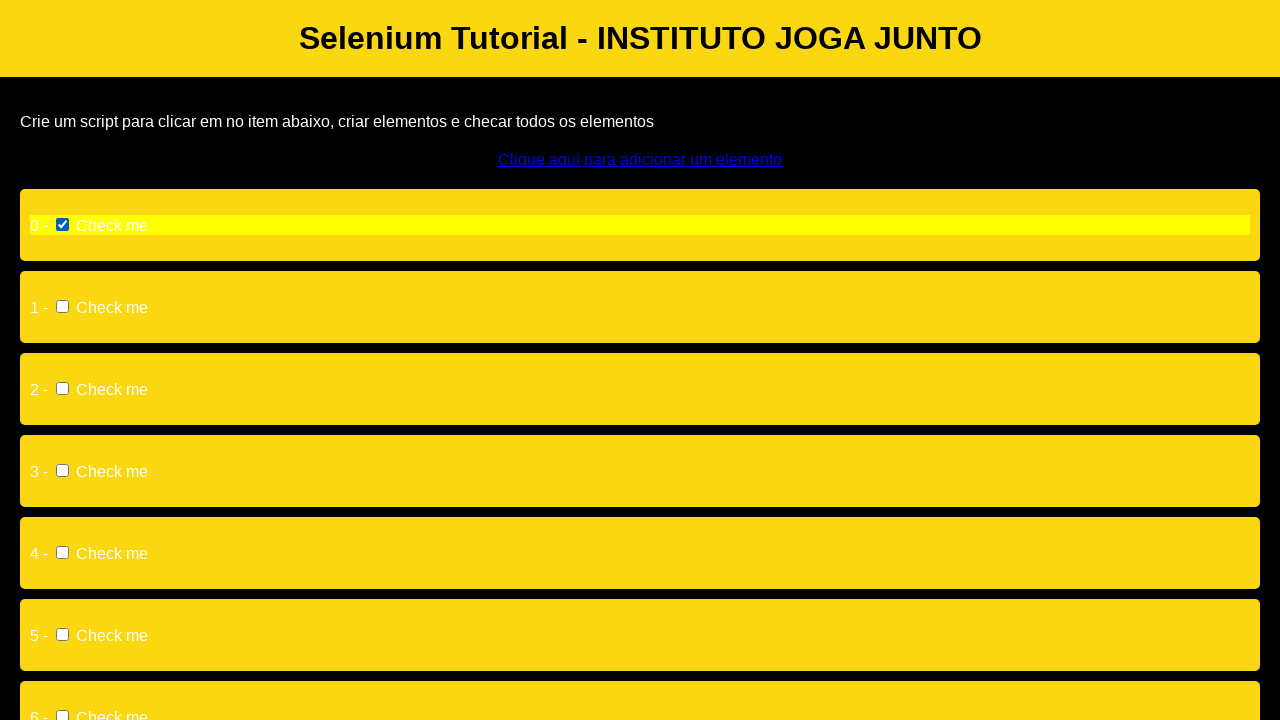

Clicked a checkbox input at (62, 306) on input >> nth=1
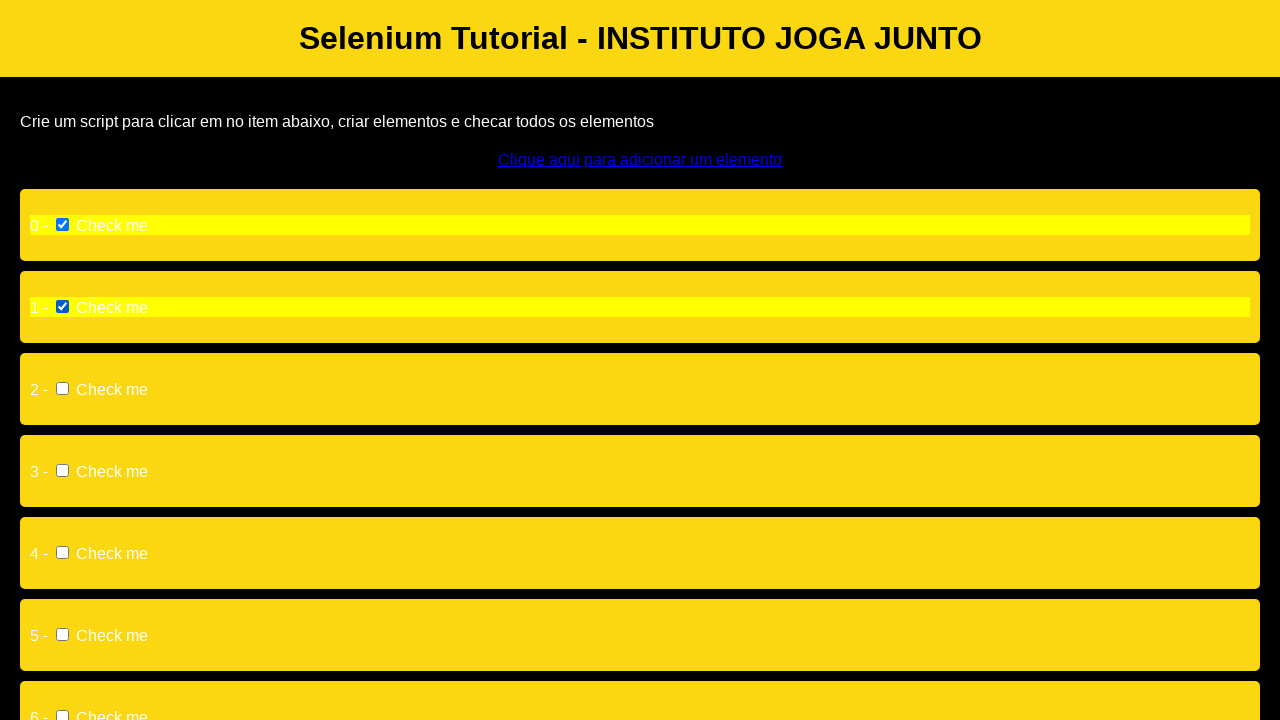

Clicked a checkbox input at (62, 388) on input >> nth=2
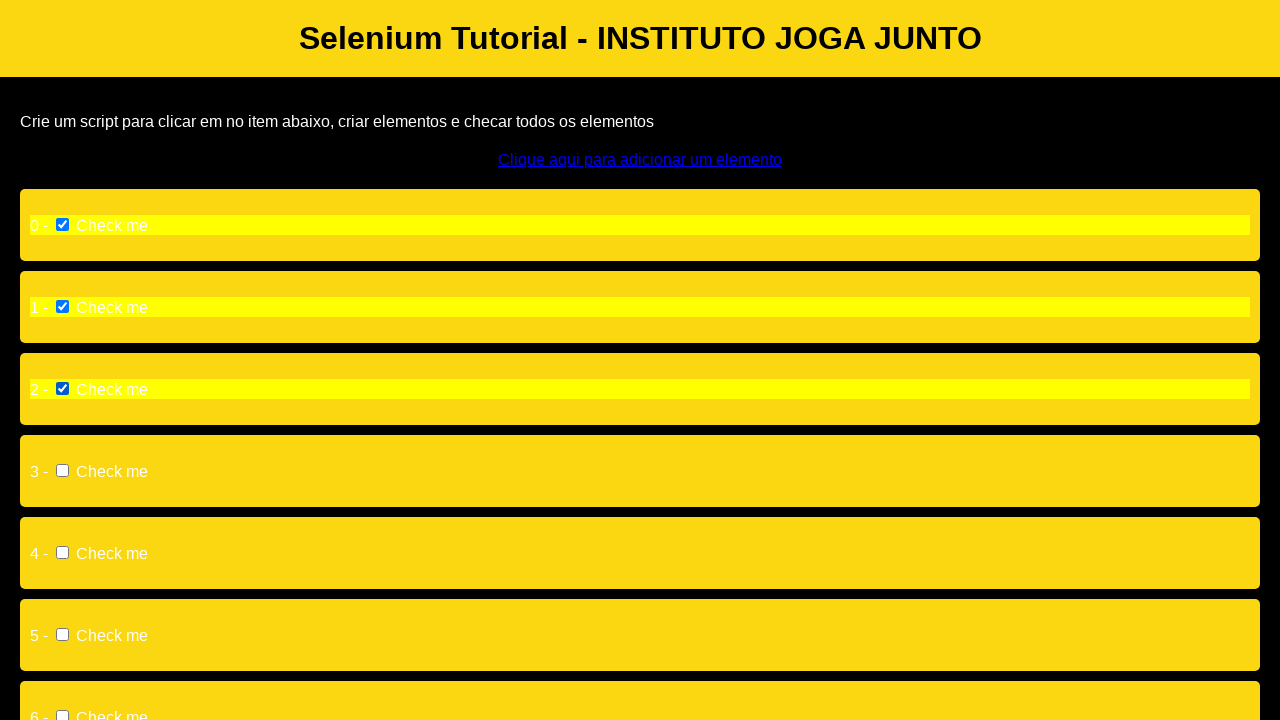

Clicked a checkbox input at (62, 470) on input >> nth=3
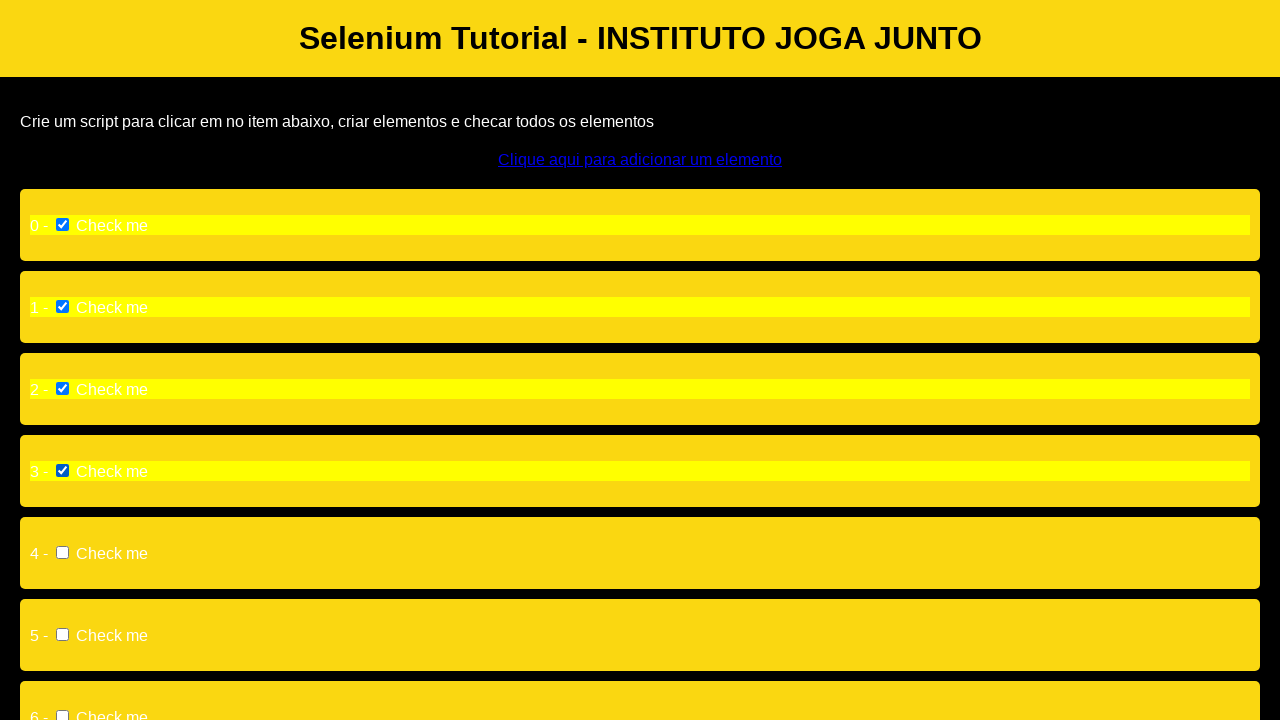

Clicked a checkbox input at (62, 552) on input >> nth=4
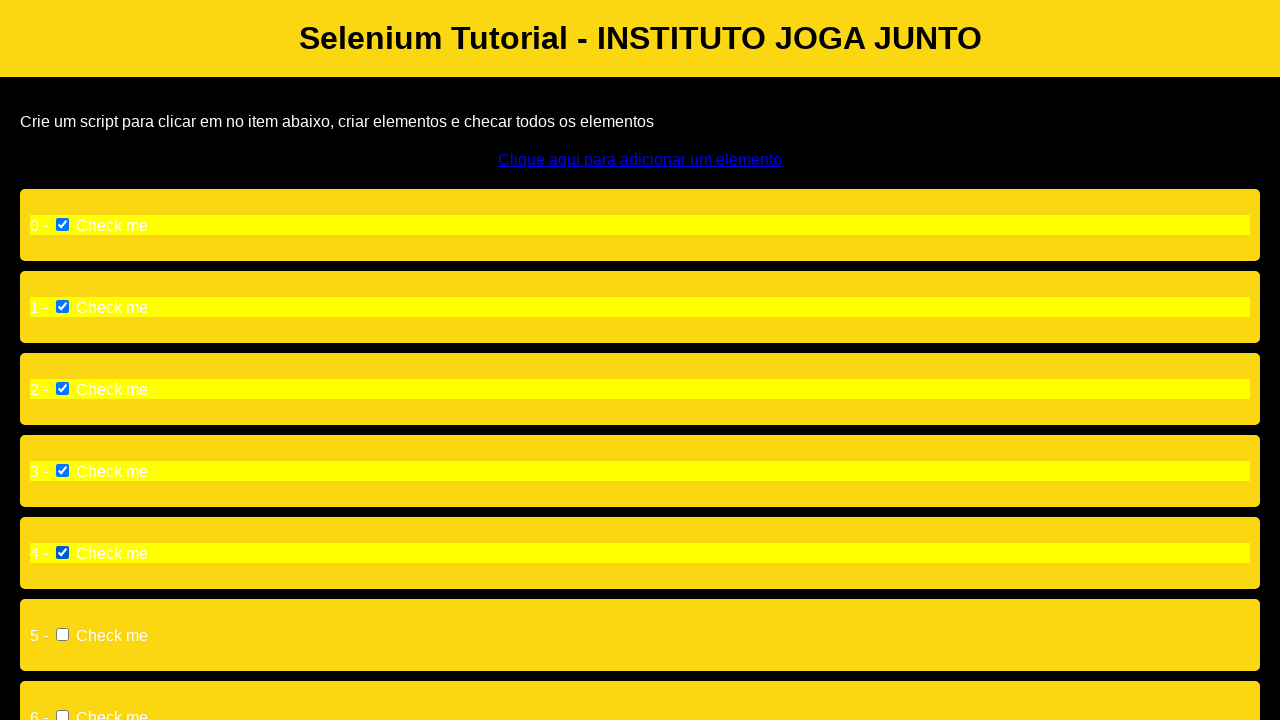

Clicked a checkbox input at (62, 634) on input >> nth=5
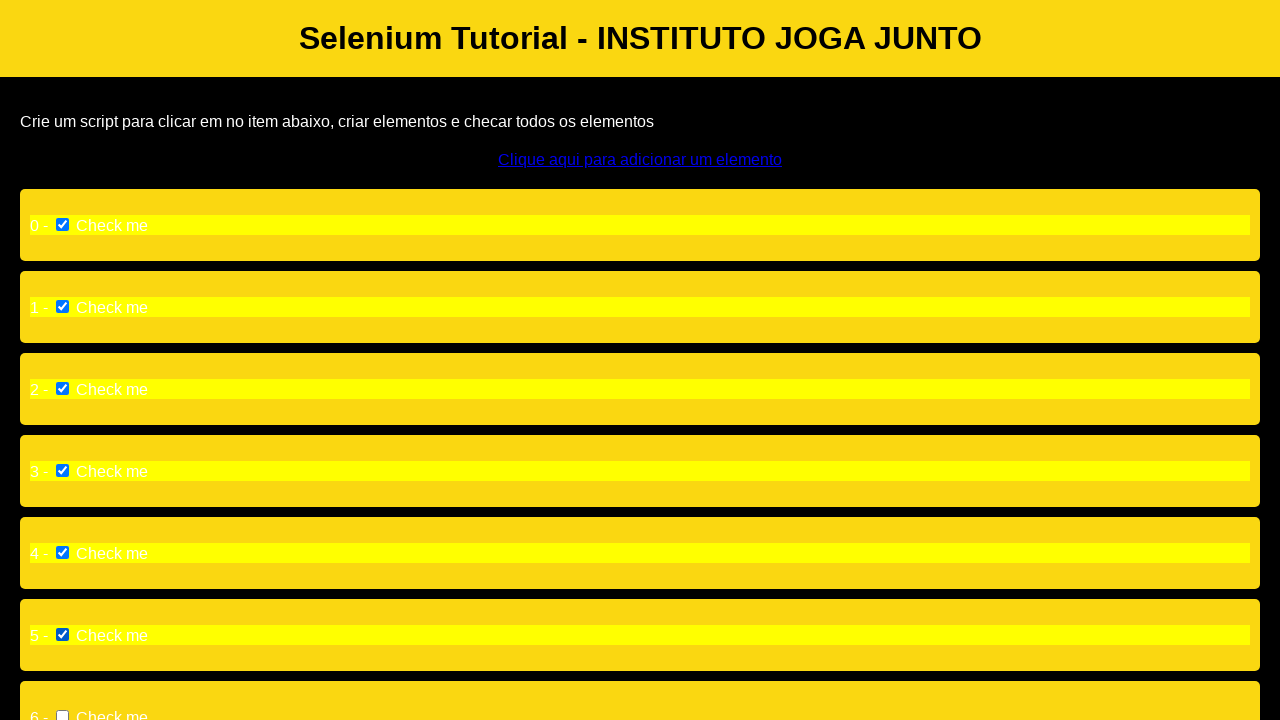

Clicked a checkbox input at (62, 714) on input >> nth=6
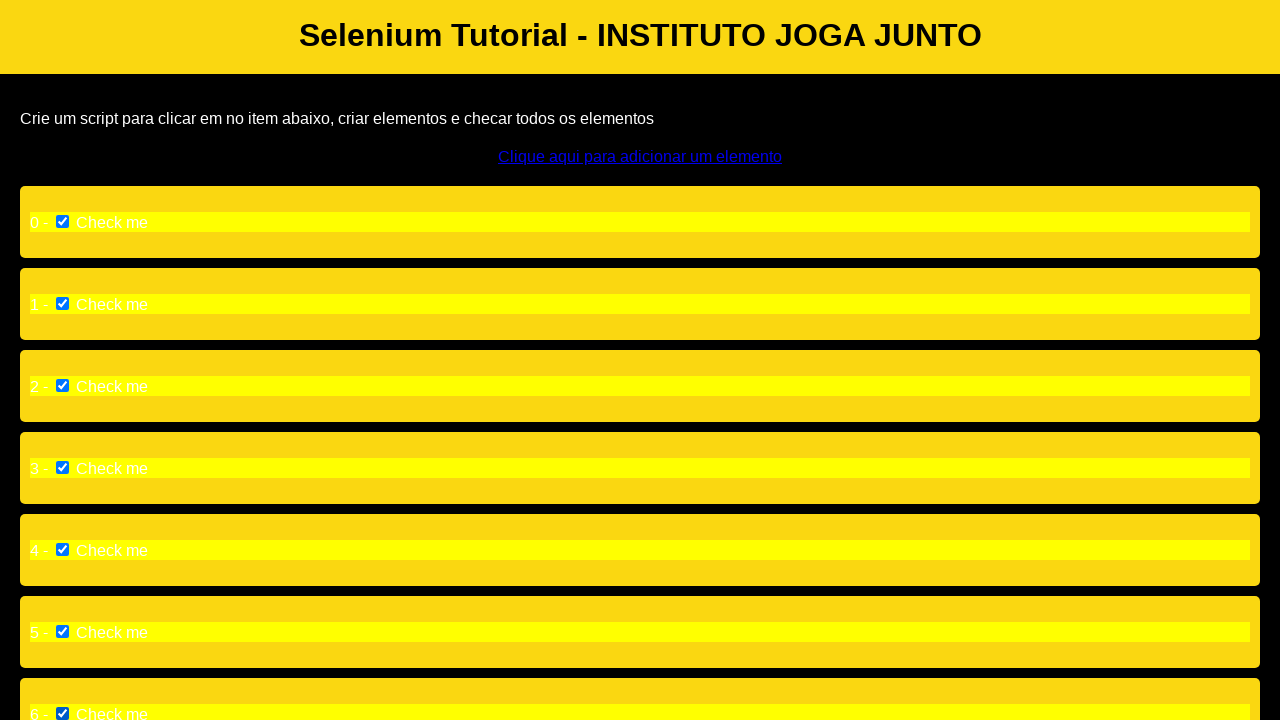

Clicked a checkbox input at (62, 408) on input >> nth=7
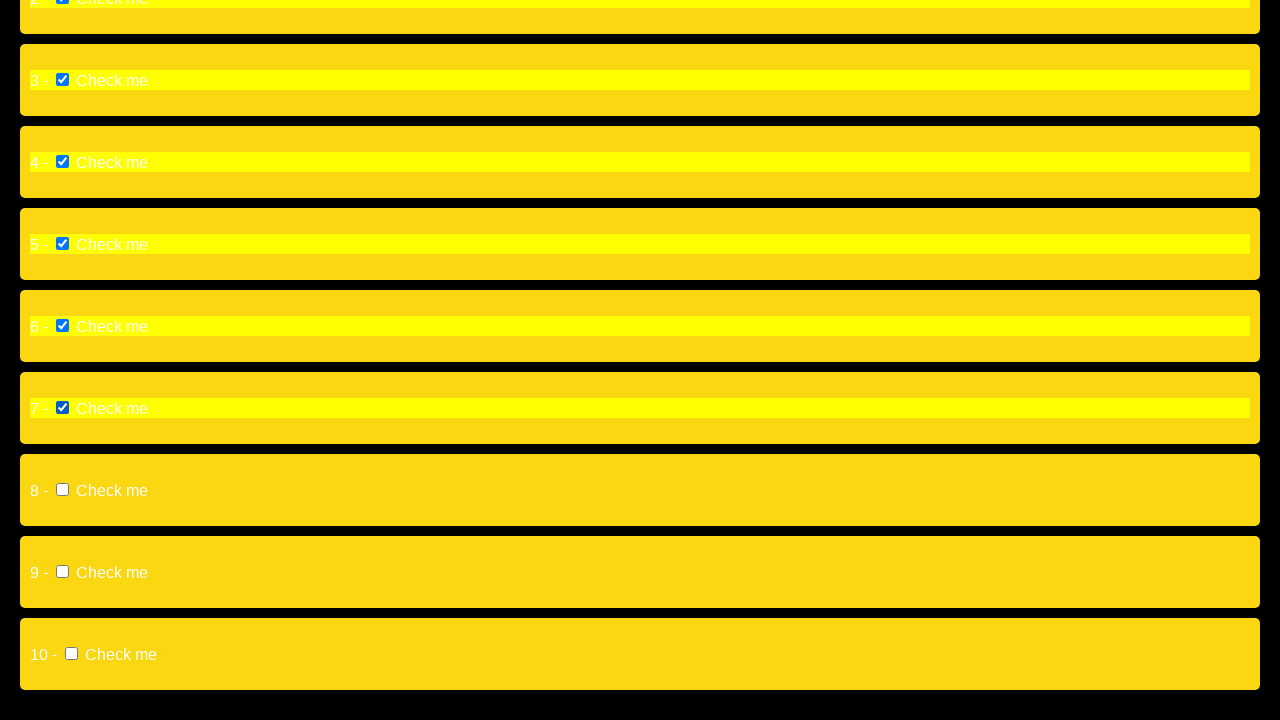

Clicked a checkbox input at (62, 490) on input >> nth=8
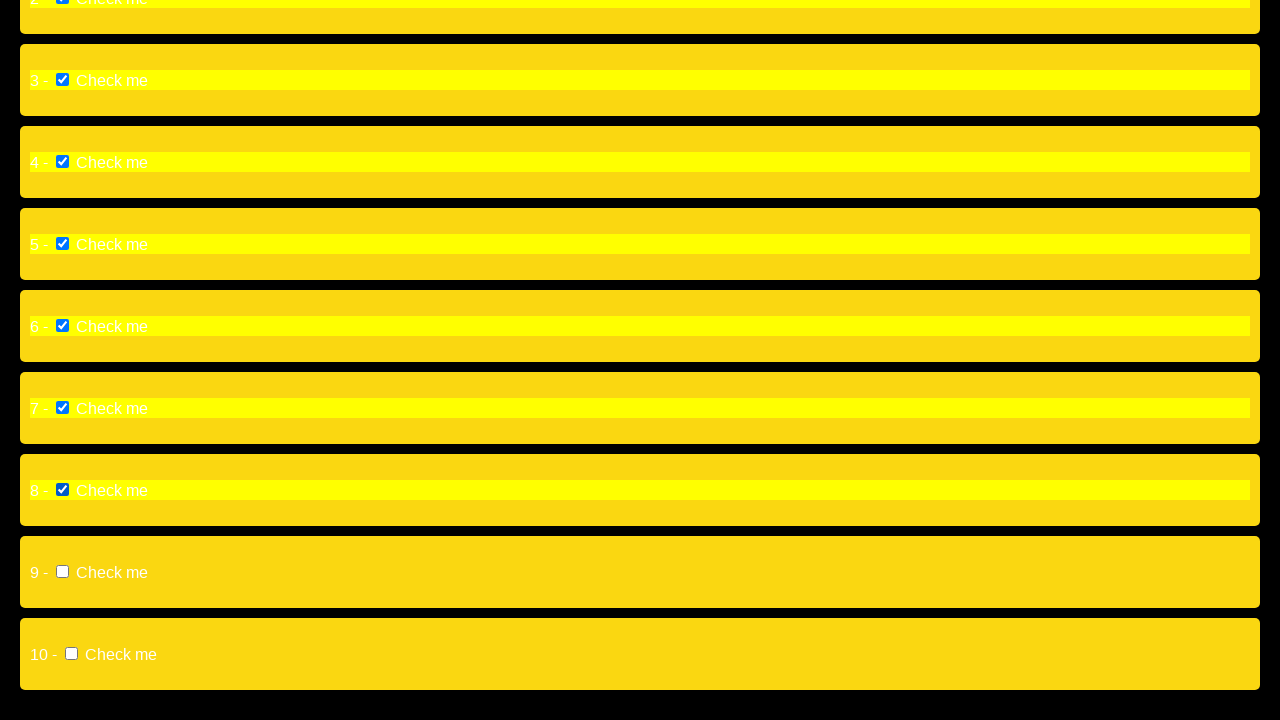

Clicked a checkbox input at (62, 572) on input >> nth=9
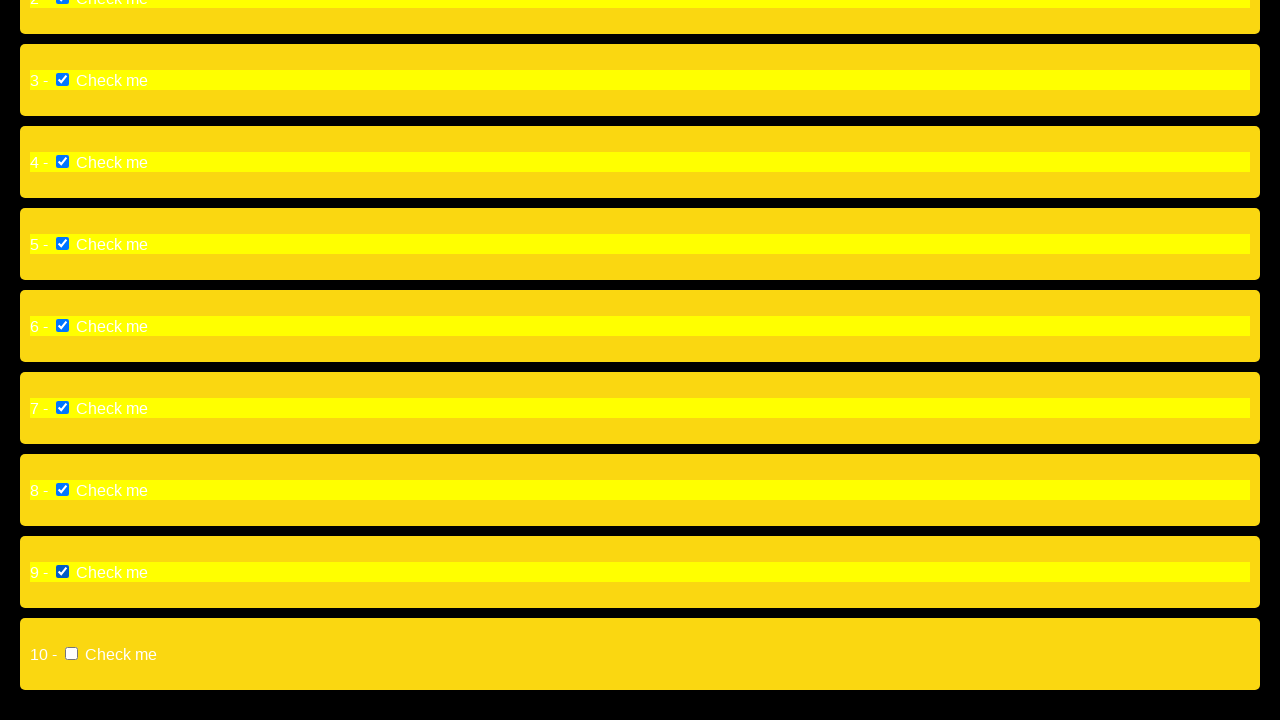

Clicked a checkbox input at (72, 654) on input >> nth=10
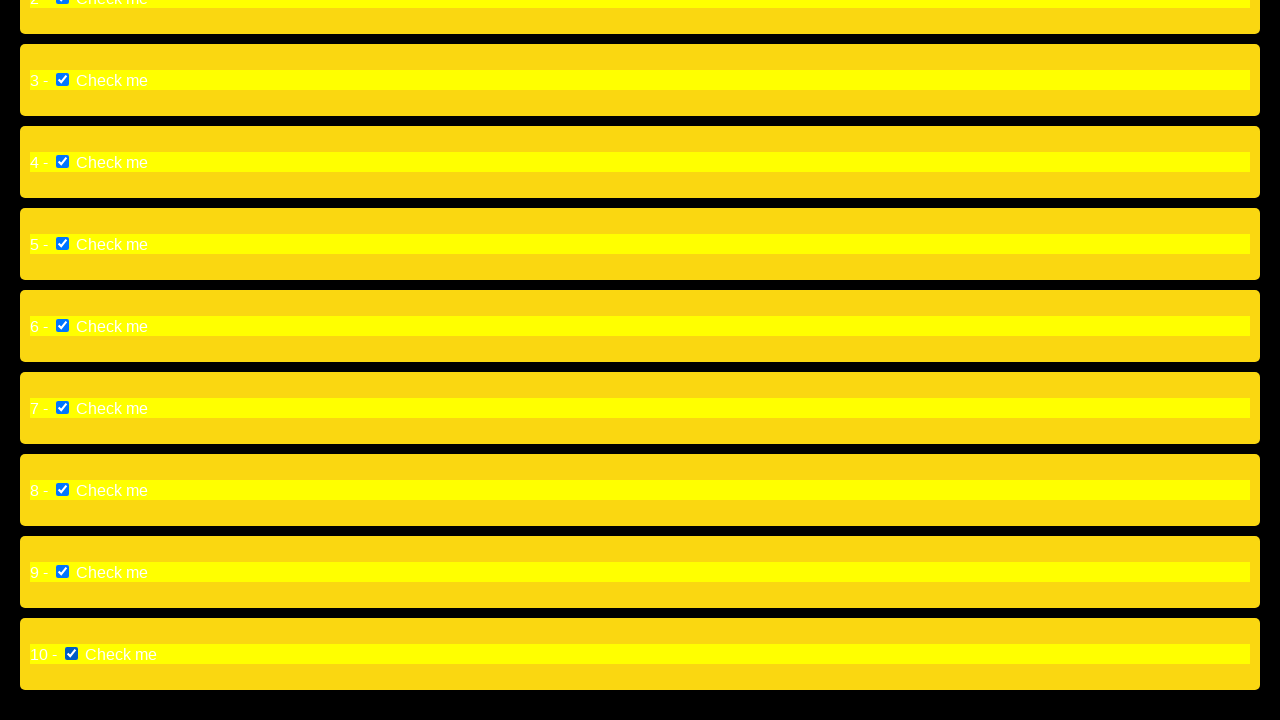

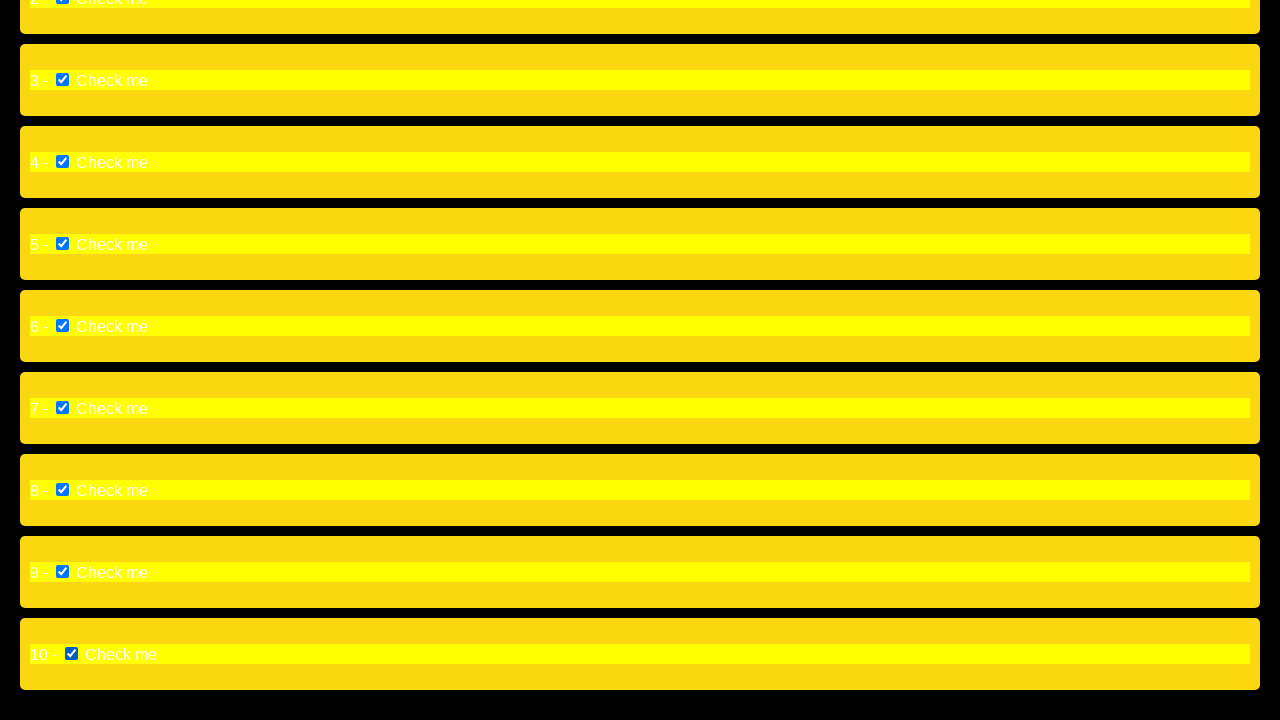